Tests the DemoQA Elements Text Box form by navigating to the text box section, filling out the full name, email (with multiple invalid/valid attempts), current address, and permanent address fields, then submitting the form.

Starting URL: https://demoqa.com

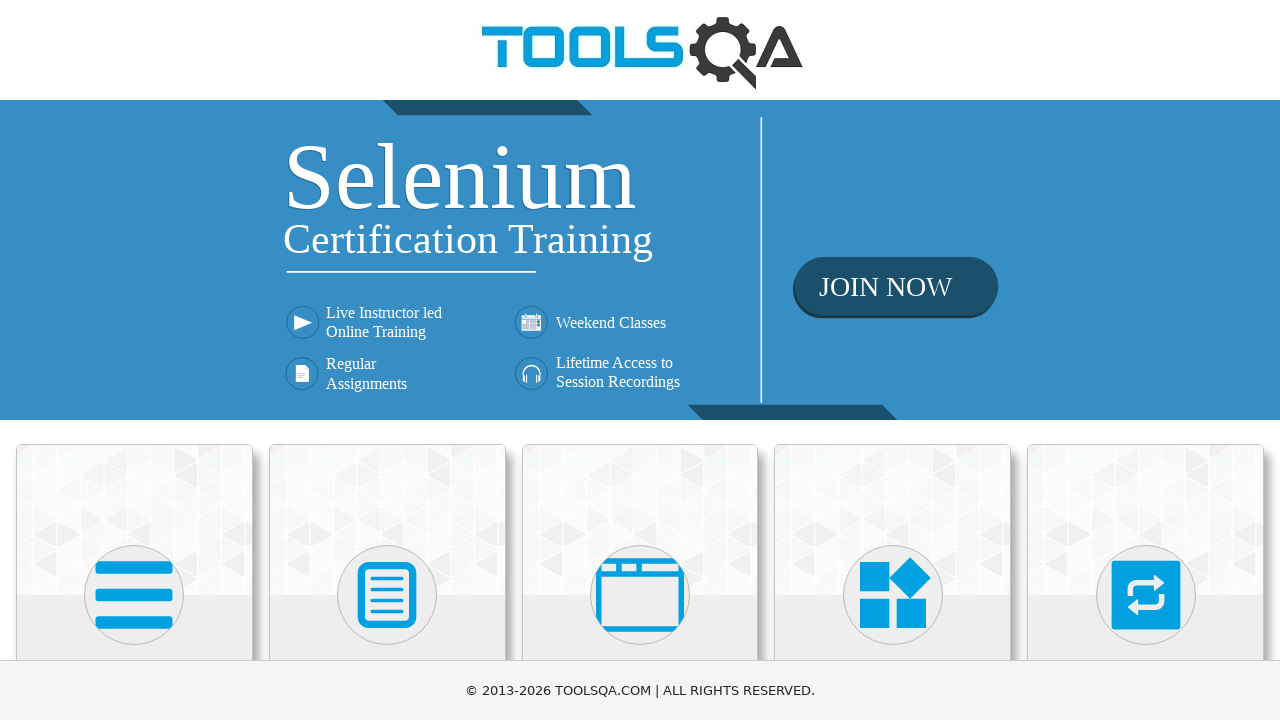

Clicked on Elements card (first avatar) at (134, 595) on (//div[@class='avatar mx-auto white'])[1]
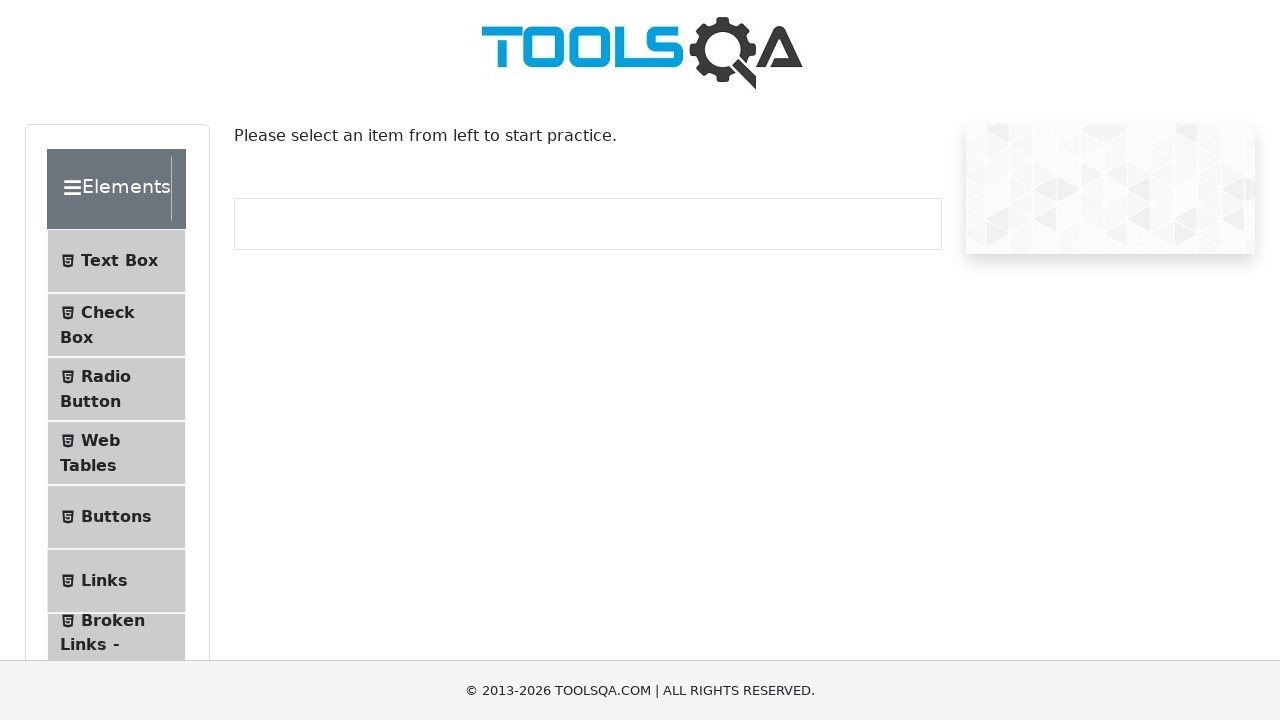

Clicked on Text Box submenu item at (116, 261) on #item-0
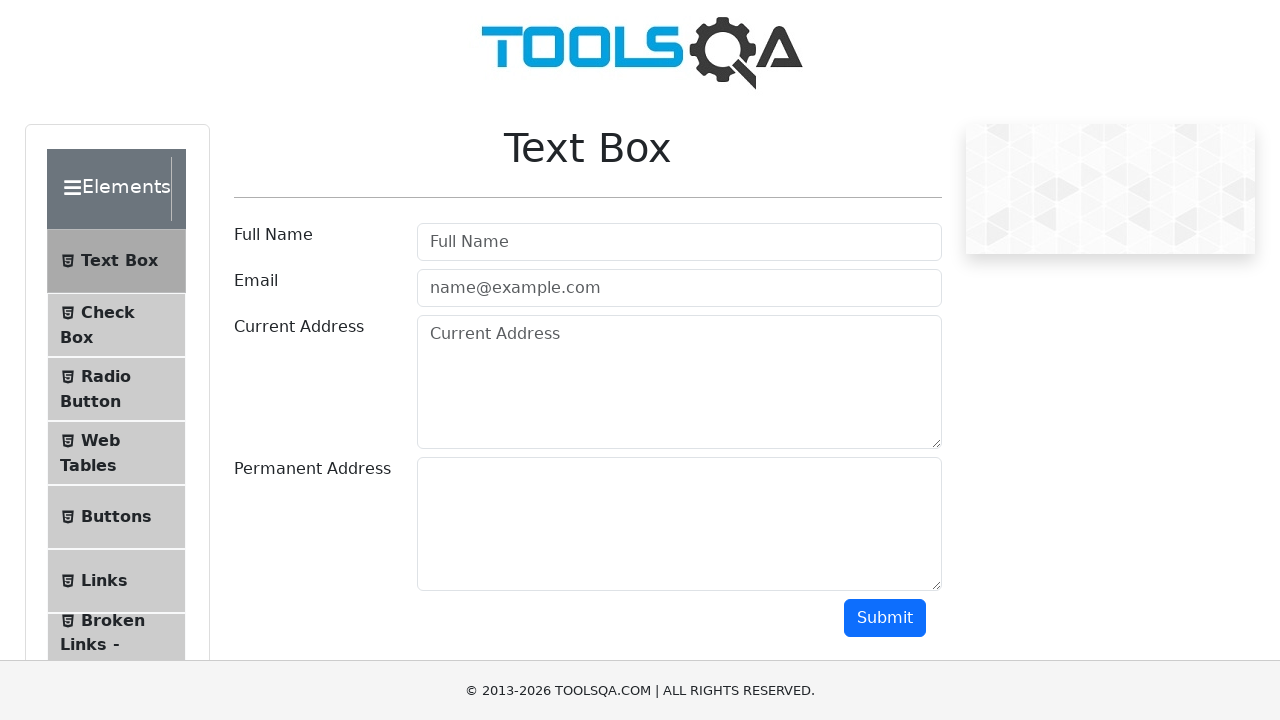

Scrolled down to see form fields
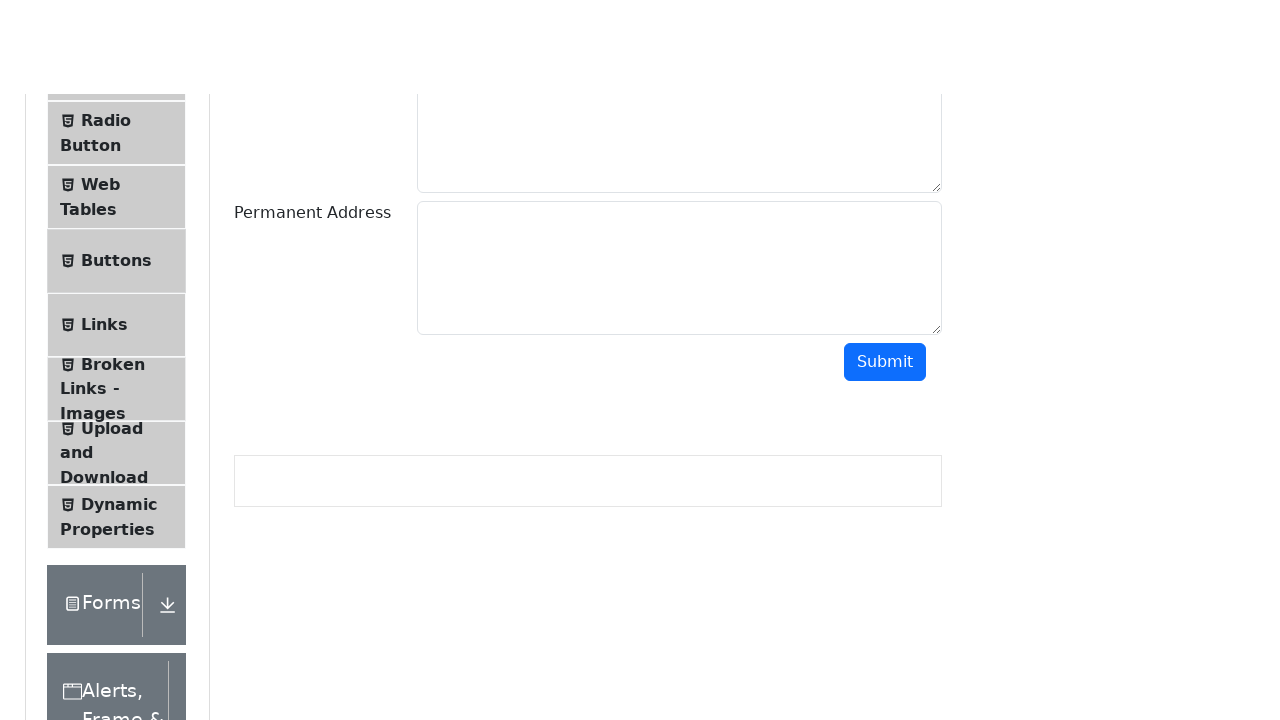

Filled full name field with 'FullNameTest' on #userName
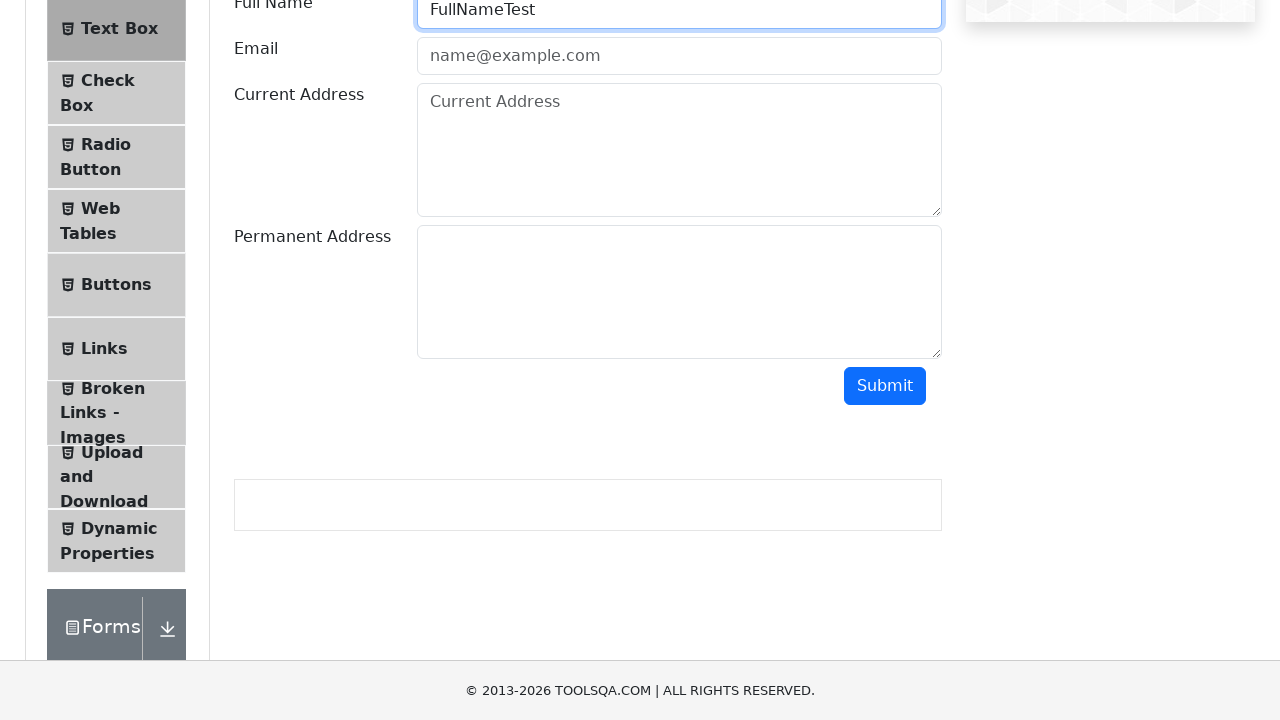

Filled email field with invalid value 'EmailTest' on #userEmail
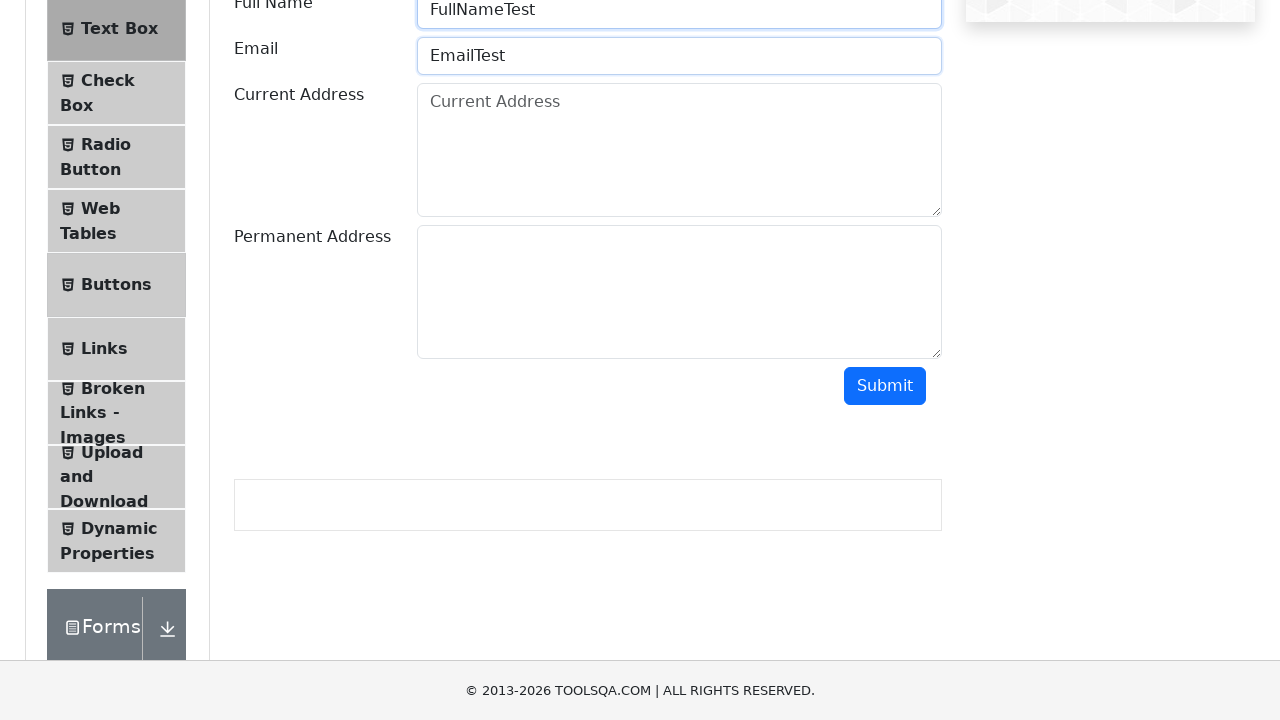

Submitted form with invalid email 'EmailTest' at (885, 386) on #submit
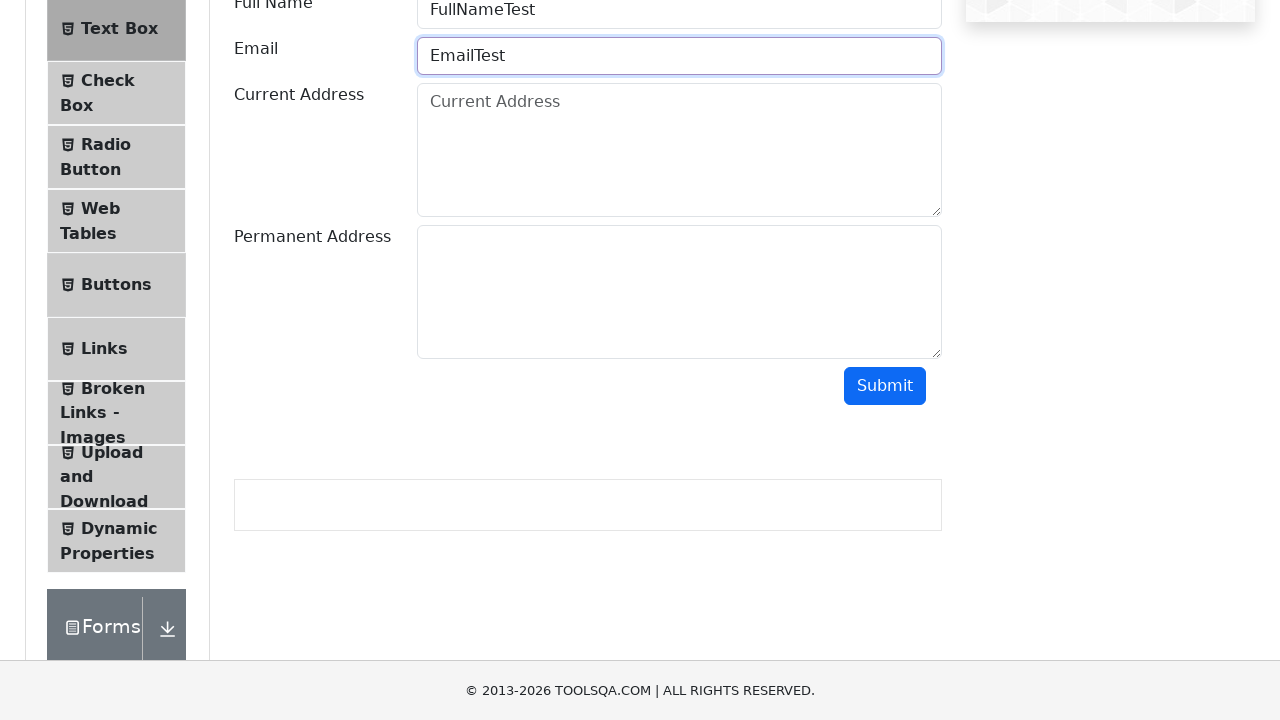

Cleared email field on #userEmail
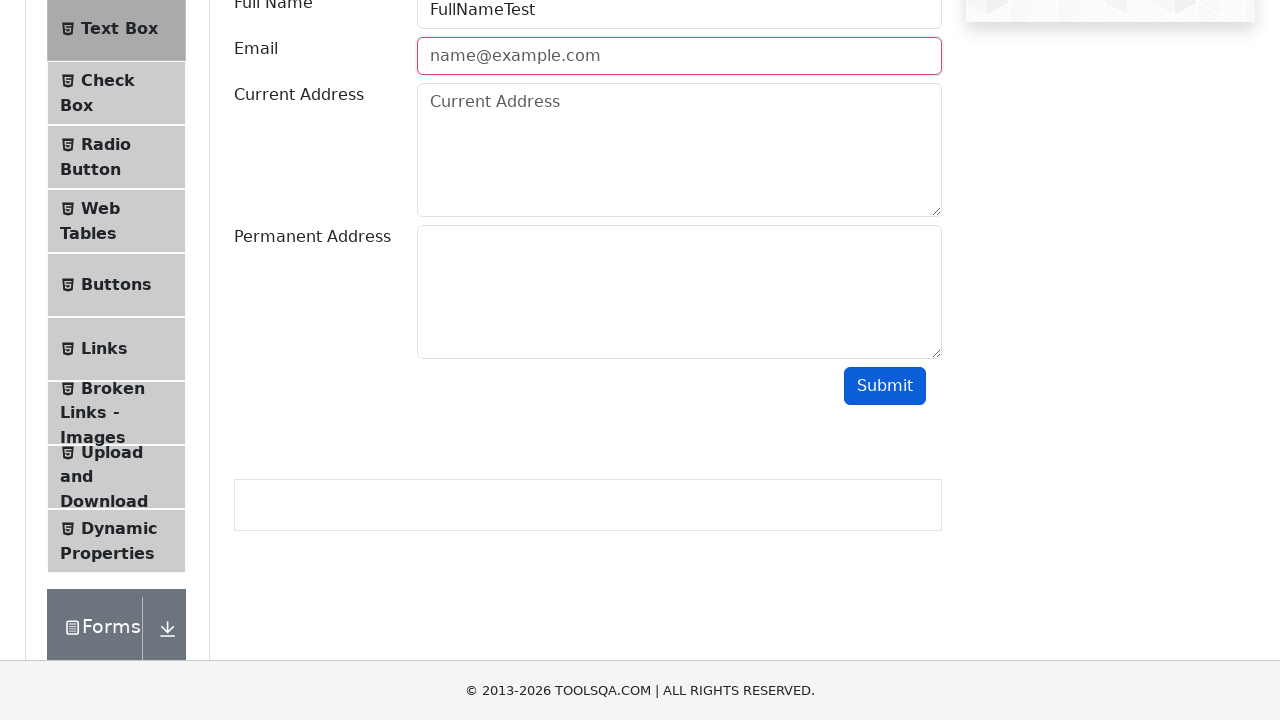

Filled email field with invalid value 'EmailTest@' on #userEmail
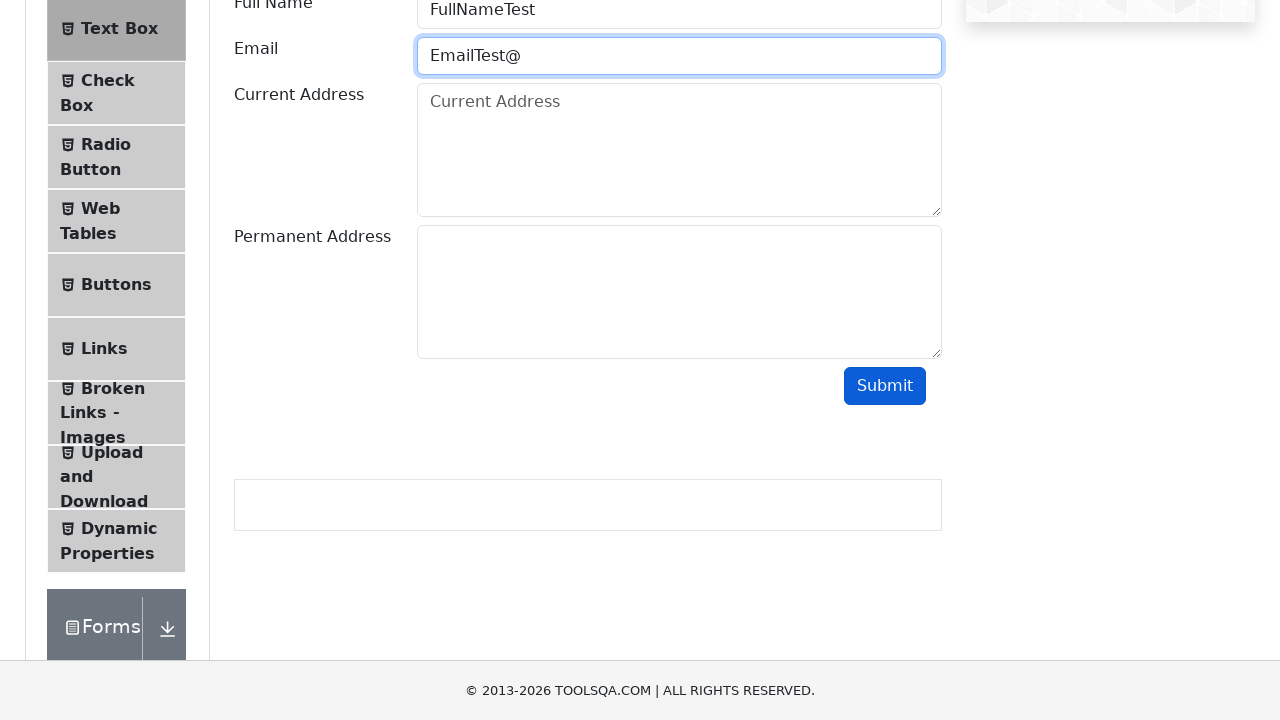

Submitted form with invalid email 'EmailTest@' at (885, 386) on #submit
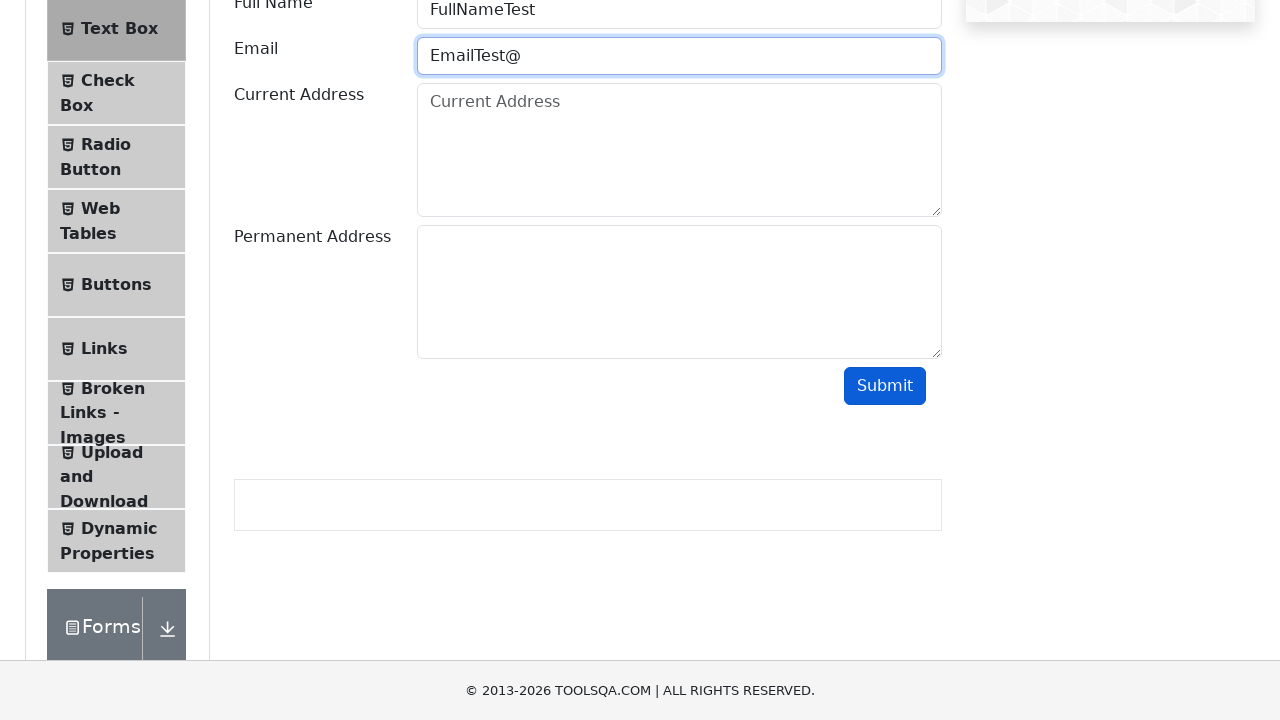

Cleared email field on #userEmail
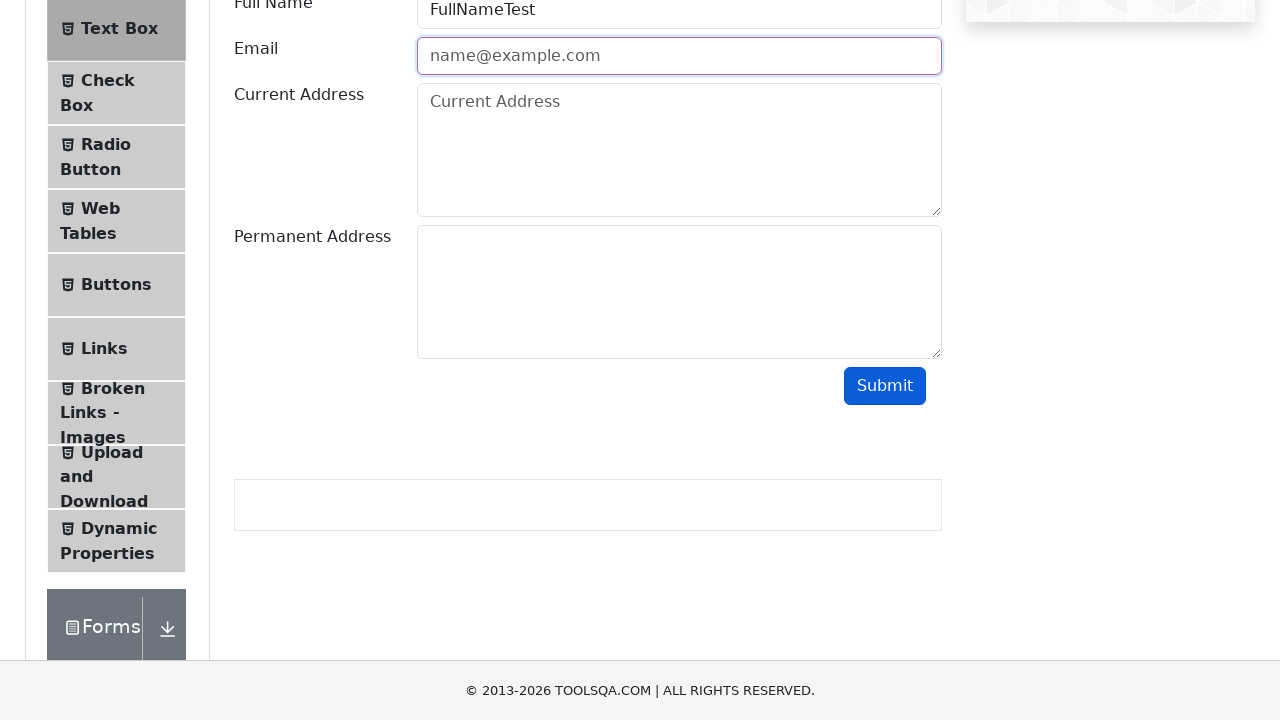

Filled email field with invalid value 'EmailTest@Test' on #userEmail
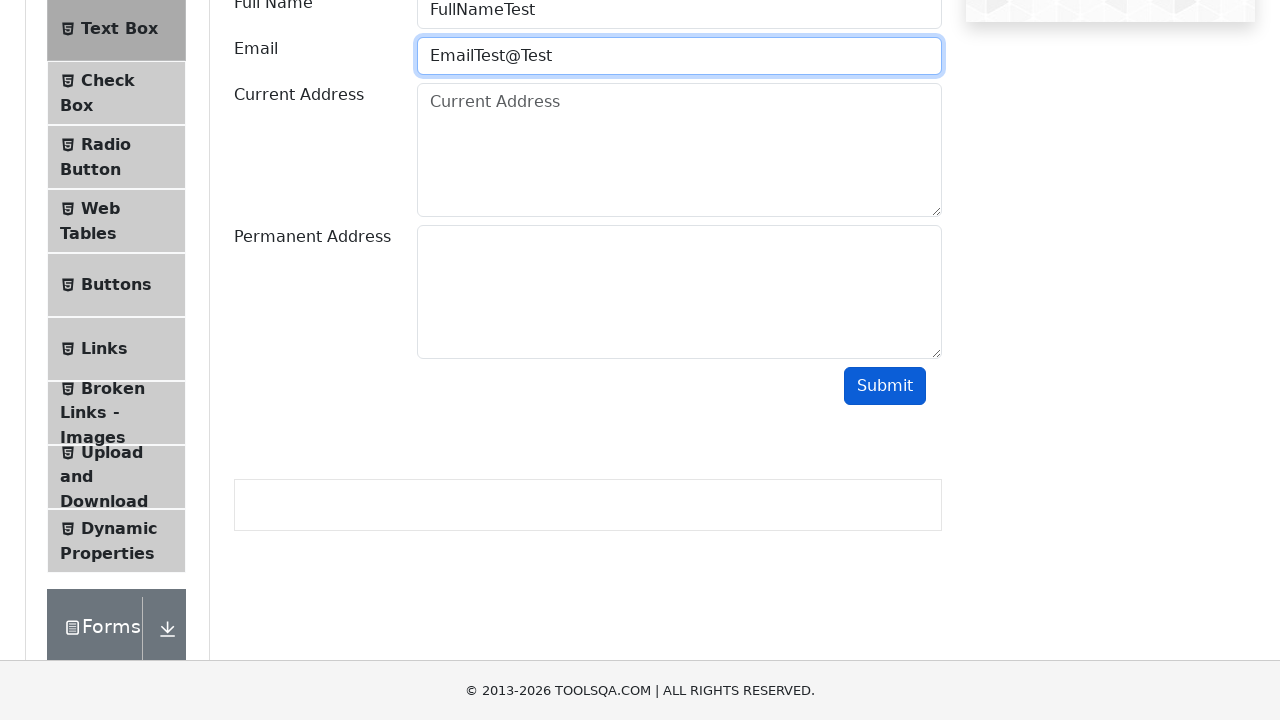

Submitted form with invalid email 'EmailTest@Test' at (885, 386) on #submit
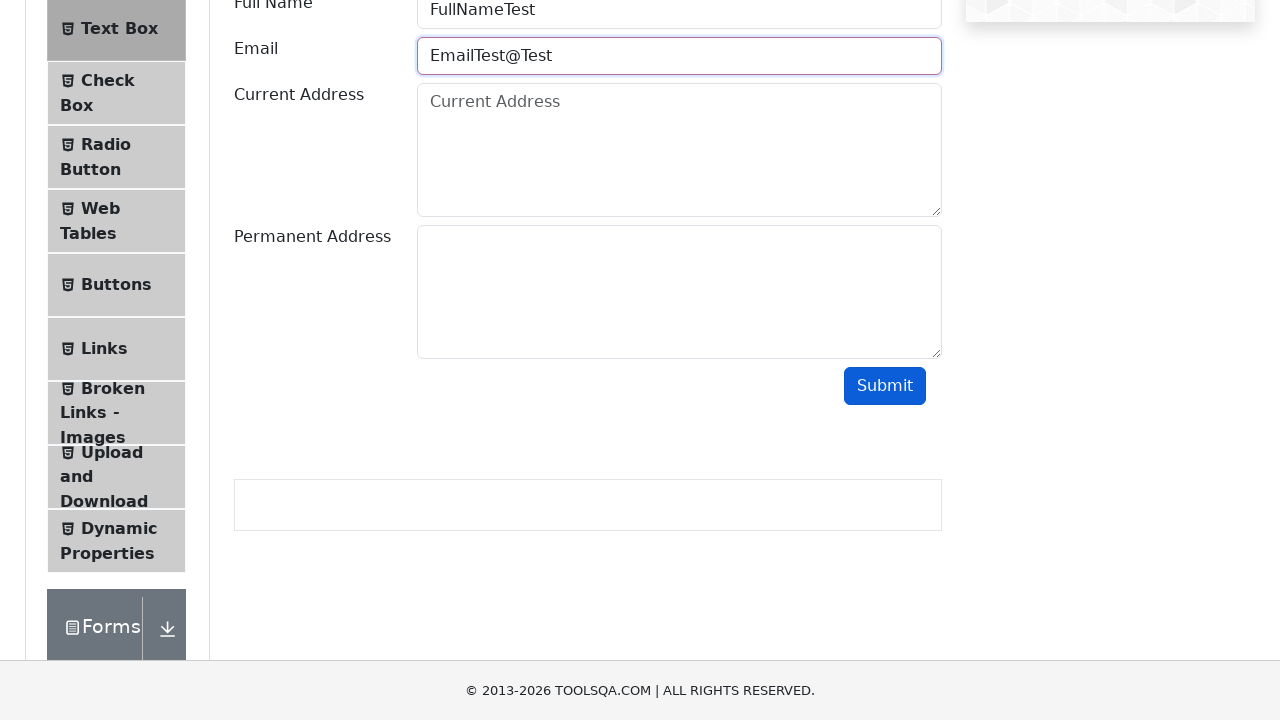

Cleared email field on #userEmail
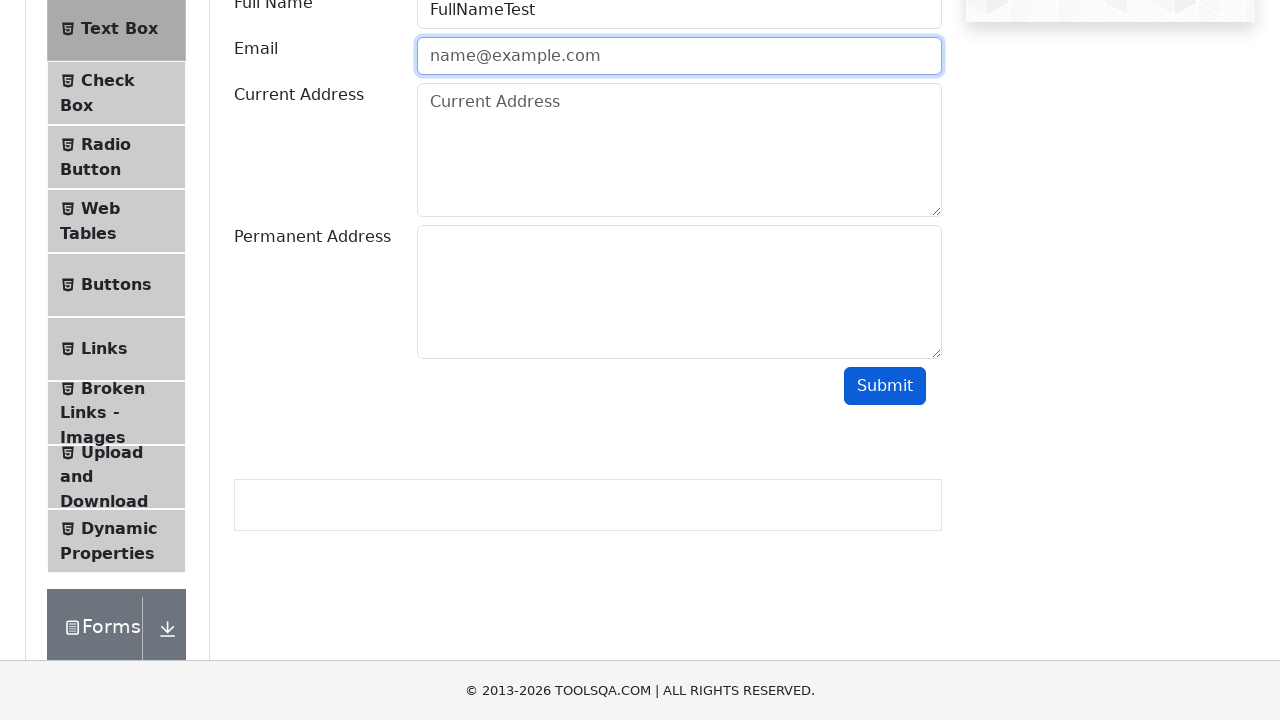

Filled email field with valid value 'EmailTest@Test.com' on #userEmail
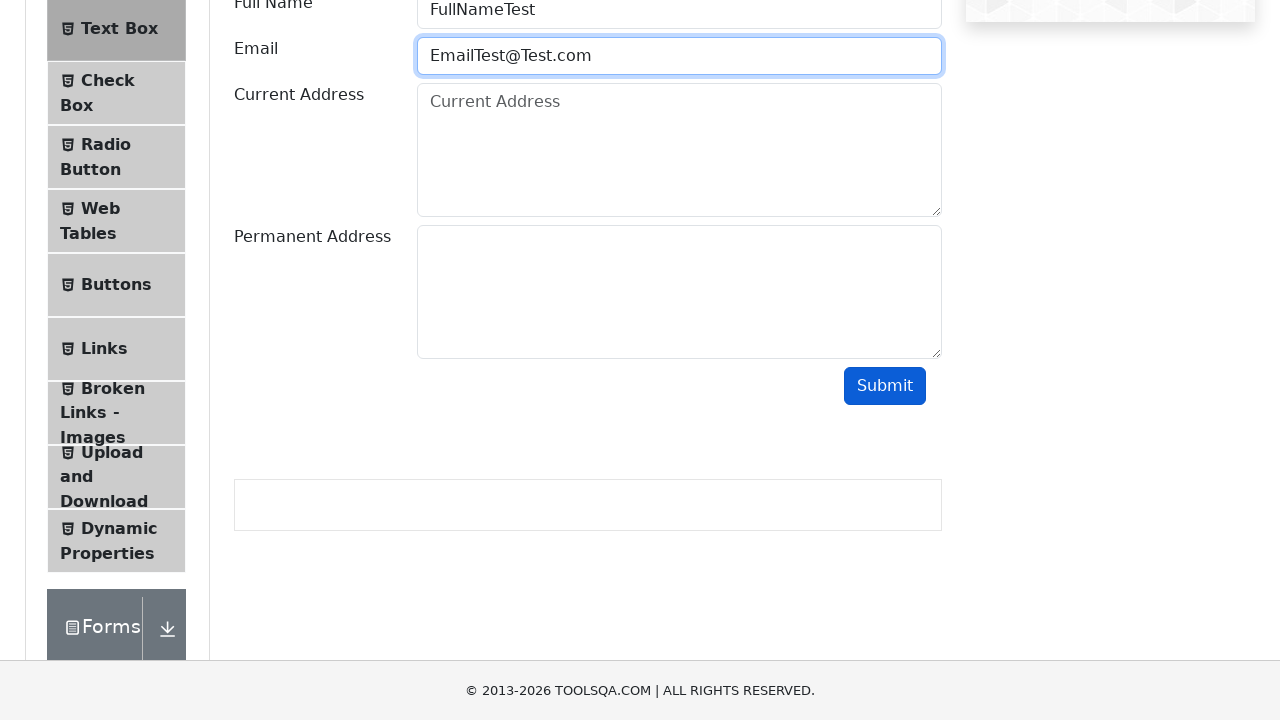

Filled current address field with 'CurrentAddressTest' on #currentAddress
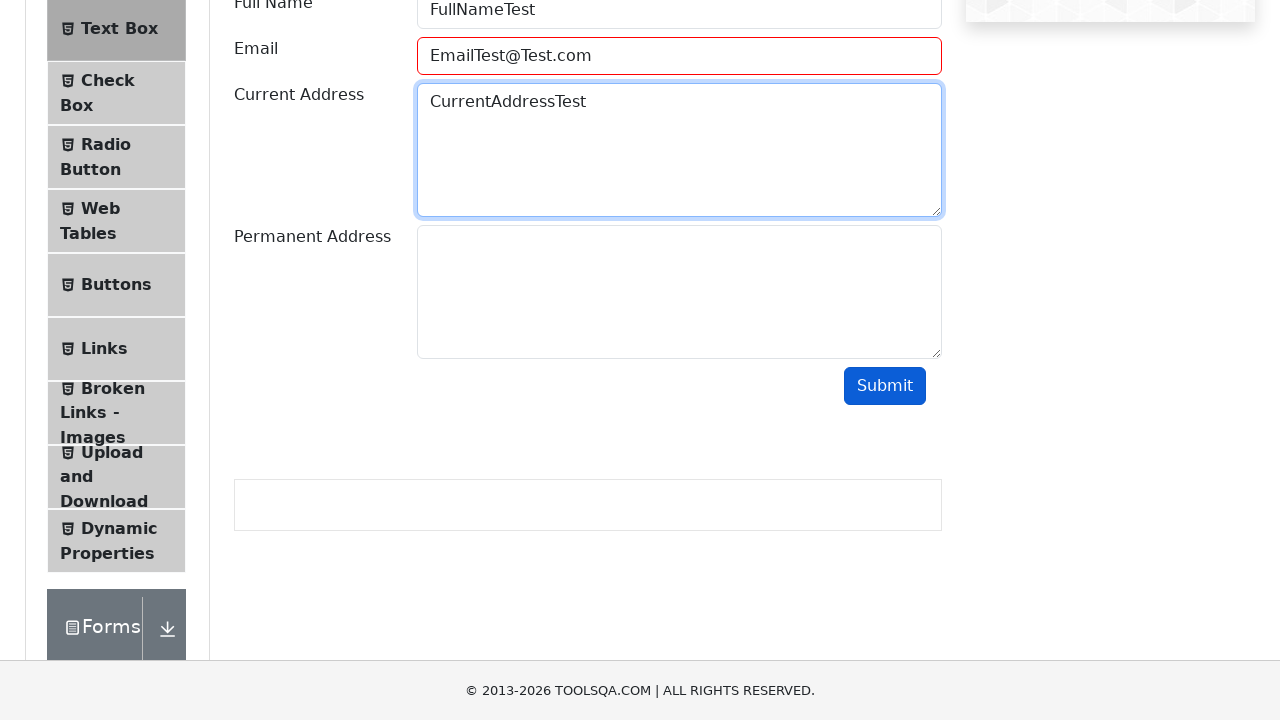

Filled permanent address field with 'PermanentAddressTest' on #permanentAddress
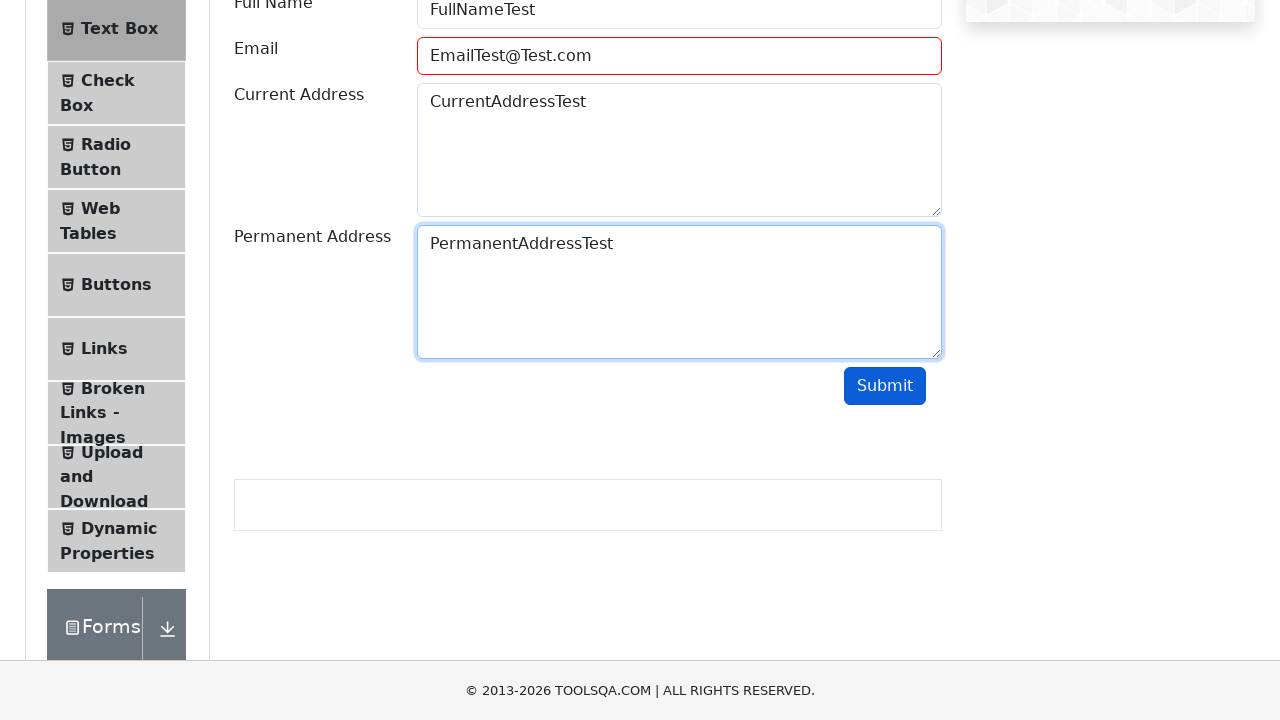

Submitted the form with all fields completed at (885, 386) on #submit
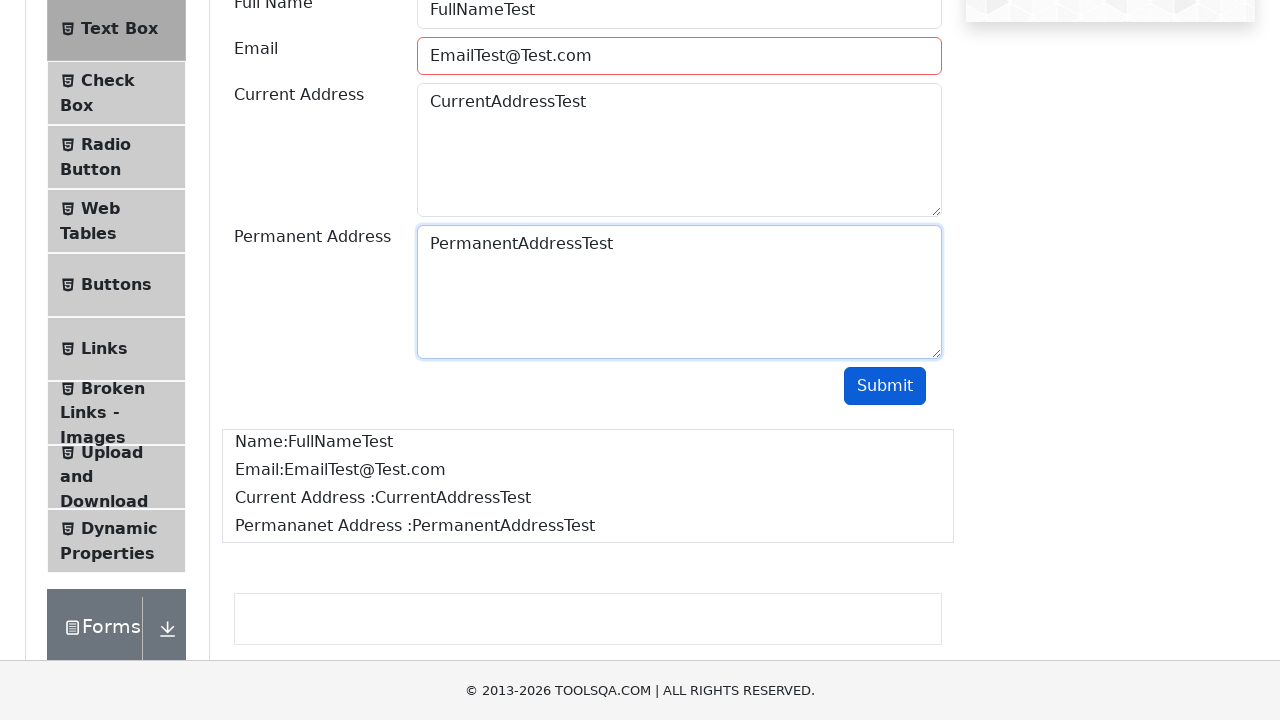

Waited for form output to appear
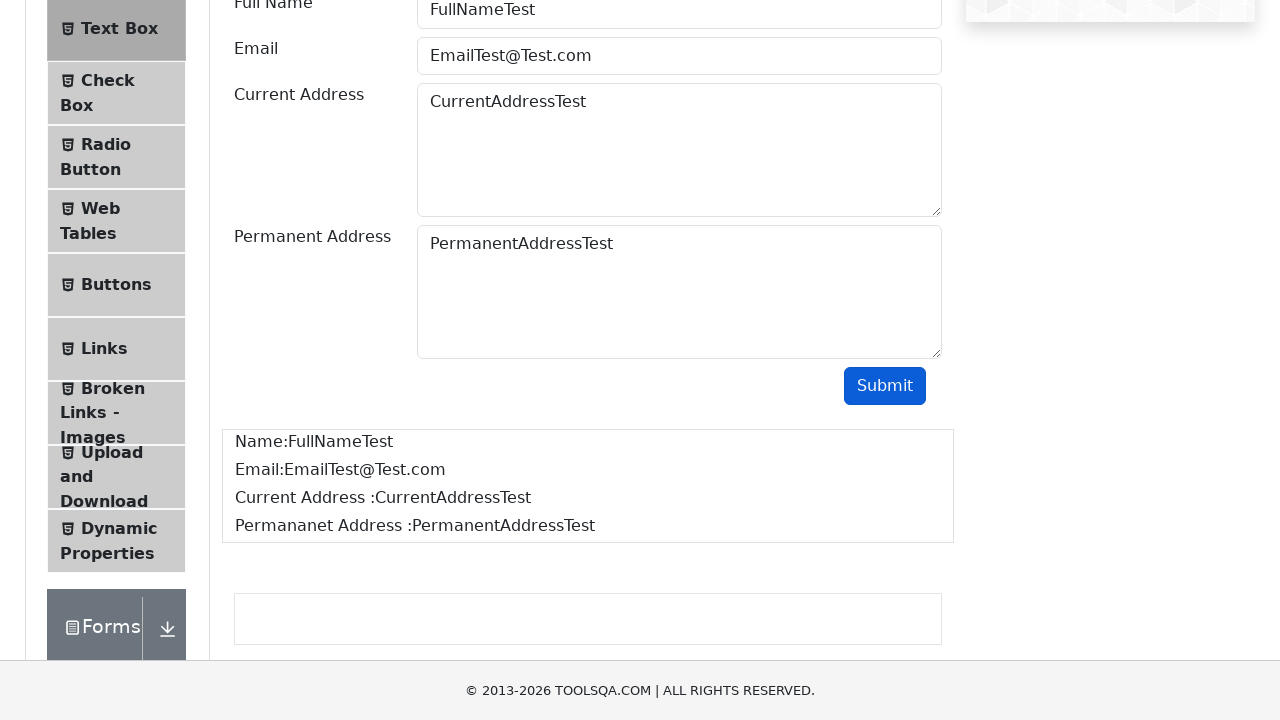

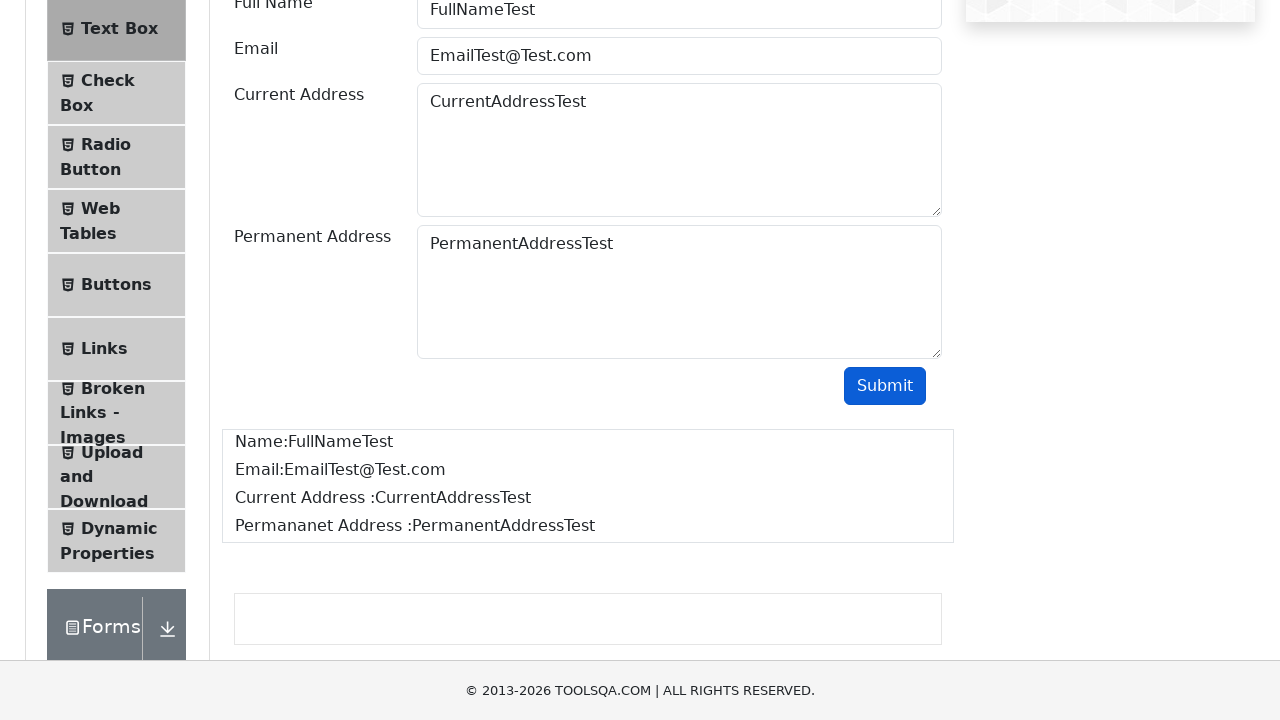